Tests checking the first checkbox on the checkboxes page

Starting URL: https://the-internet.herokuapp.com/checkboxes

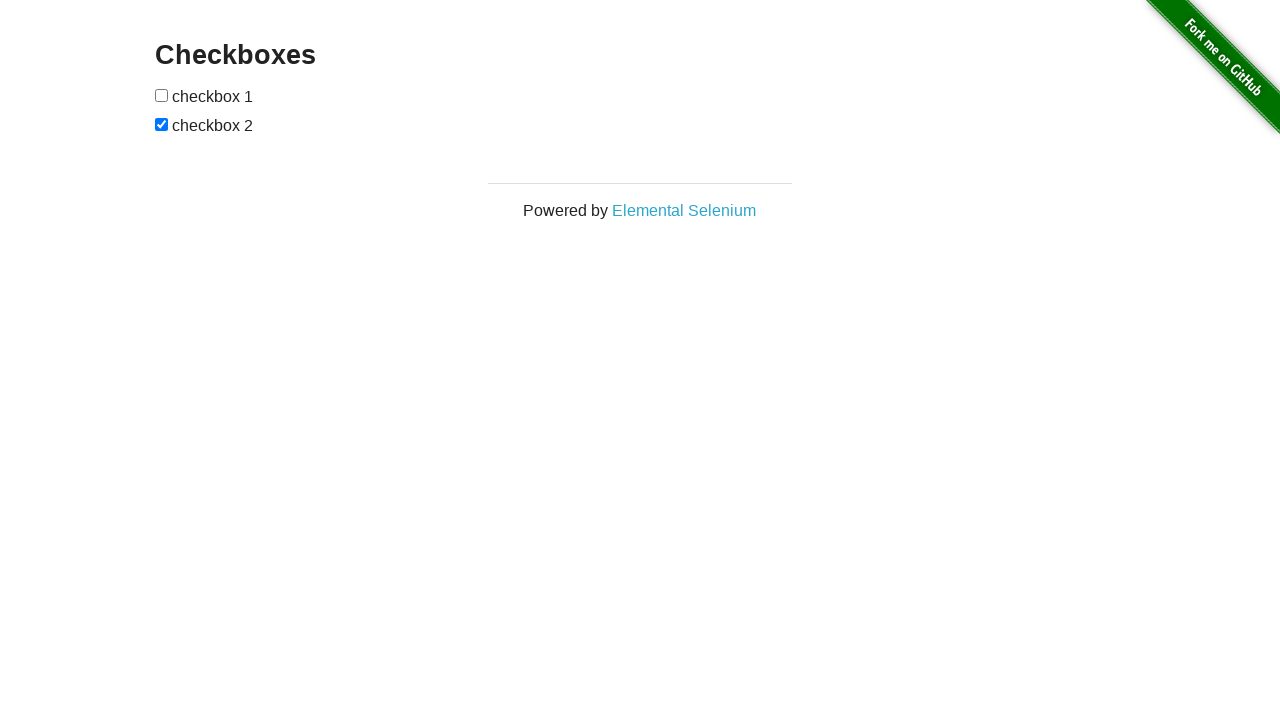

Located the first checkbox on the checkboxes page
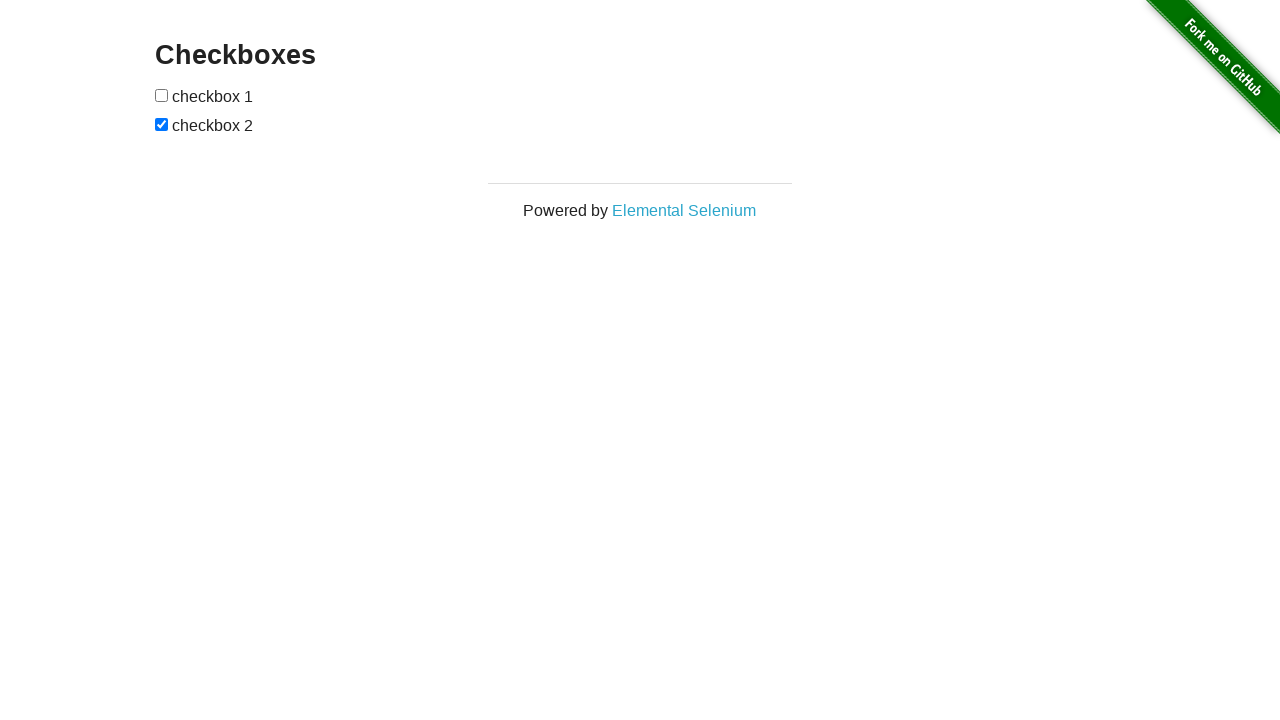

Verified that the first checkbox is not checked
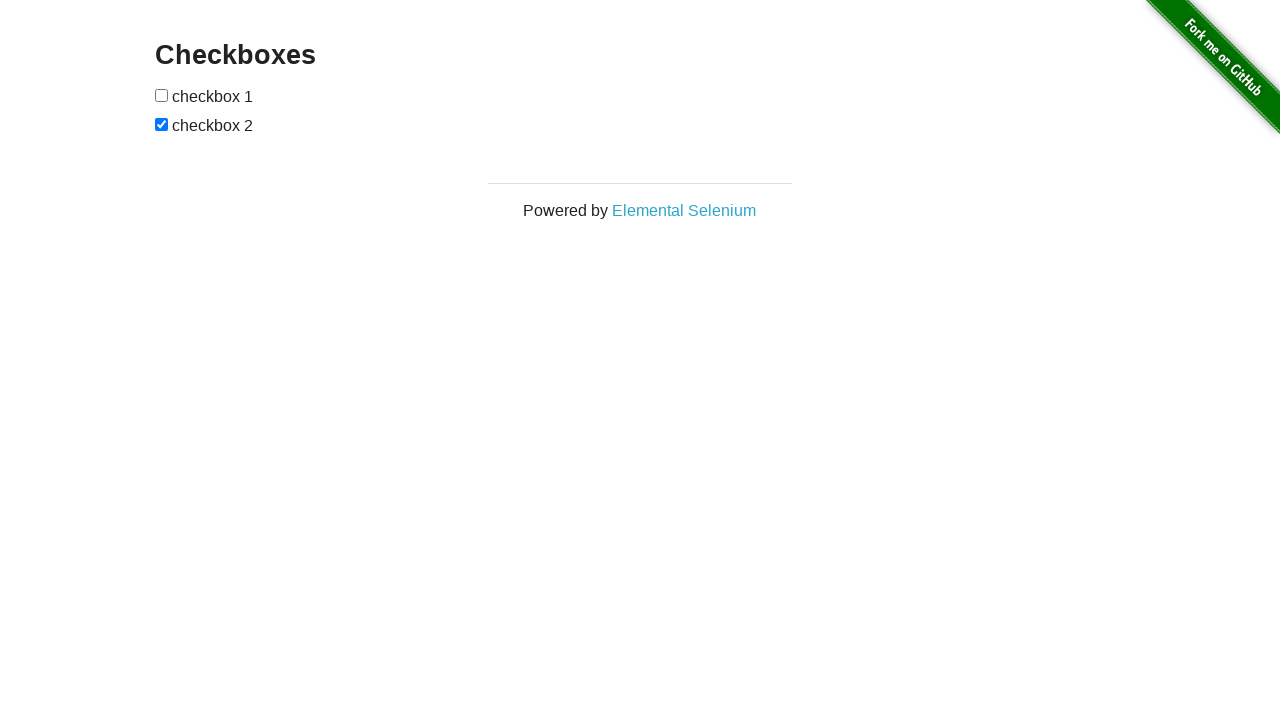

Checked the first checkbox at (162, 95) on input[type='checkbox'] >> nth=0
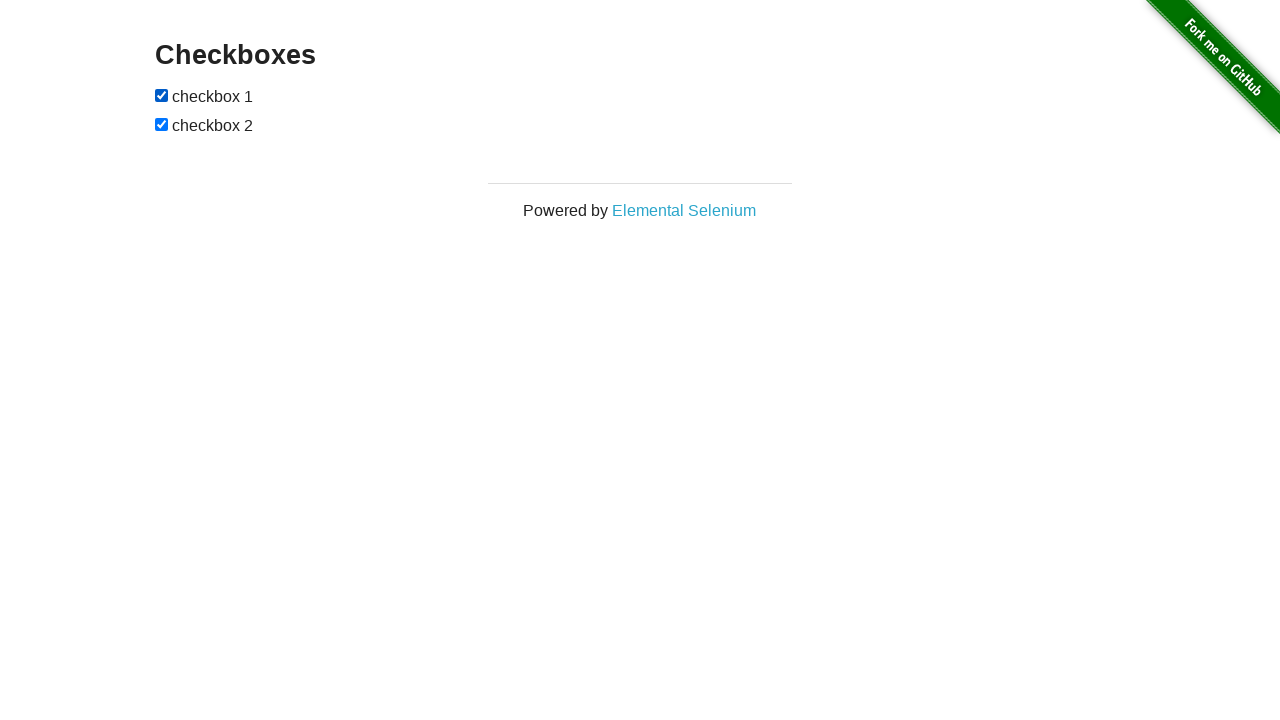

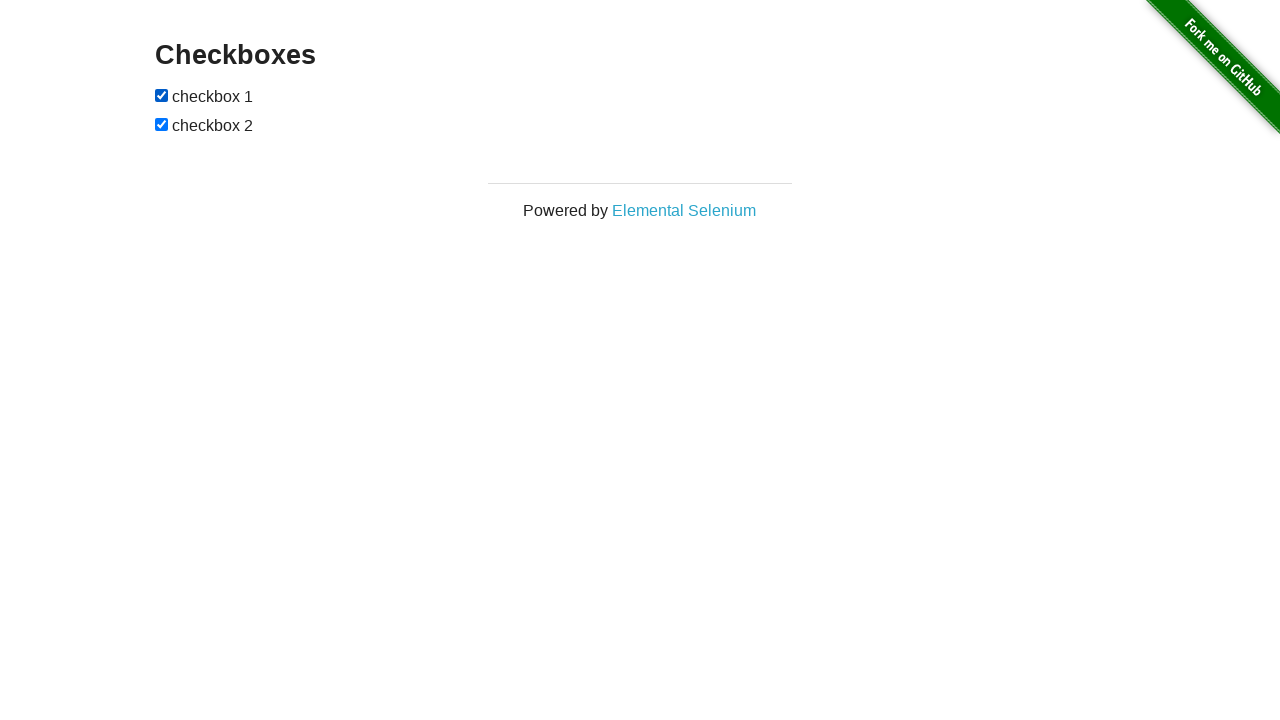